Navigates to Yamibuy Chinese e-commerce website and waits for the page to load completely.

Starting URL: https://www.yamibuy.com/zh

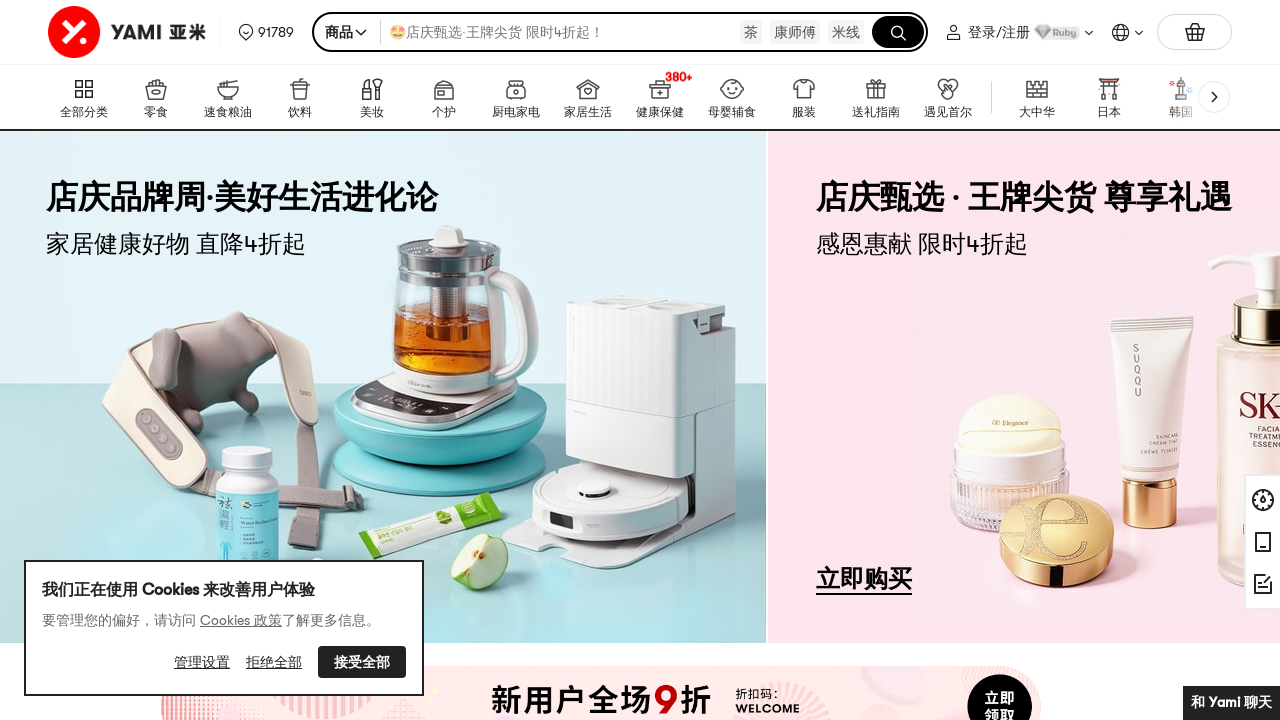

Navigated to Yamibuy Chinese e-commerce website
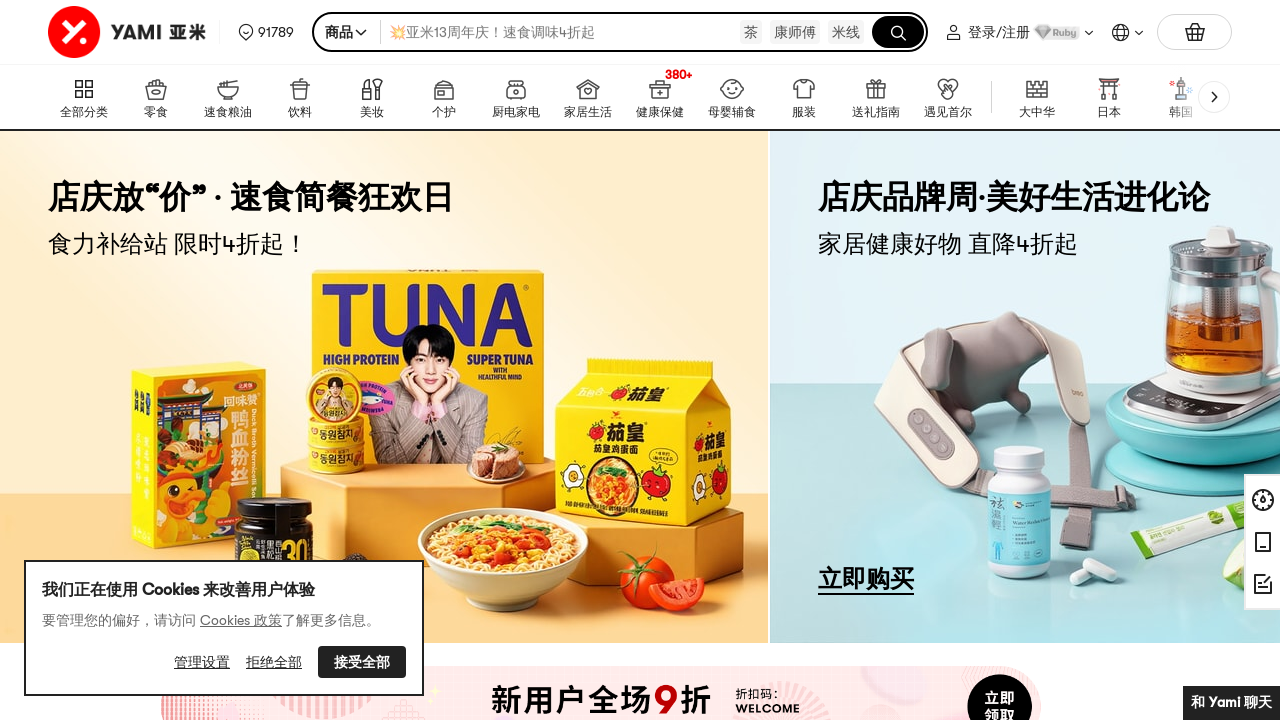

Waited for DOM content to be fully loaded
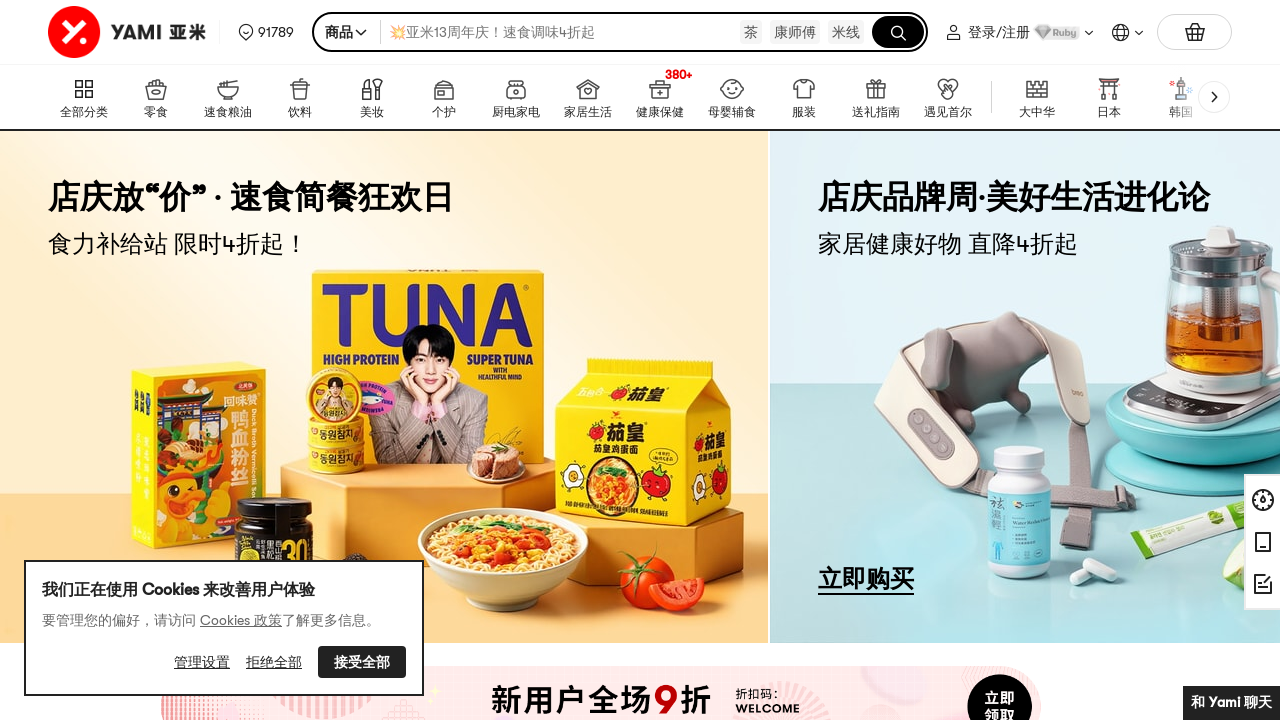

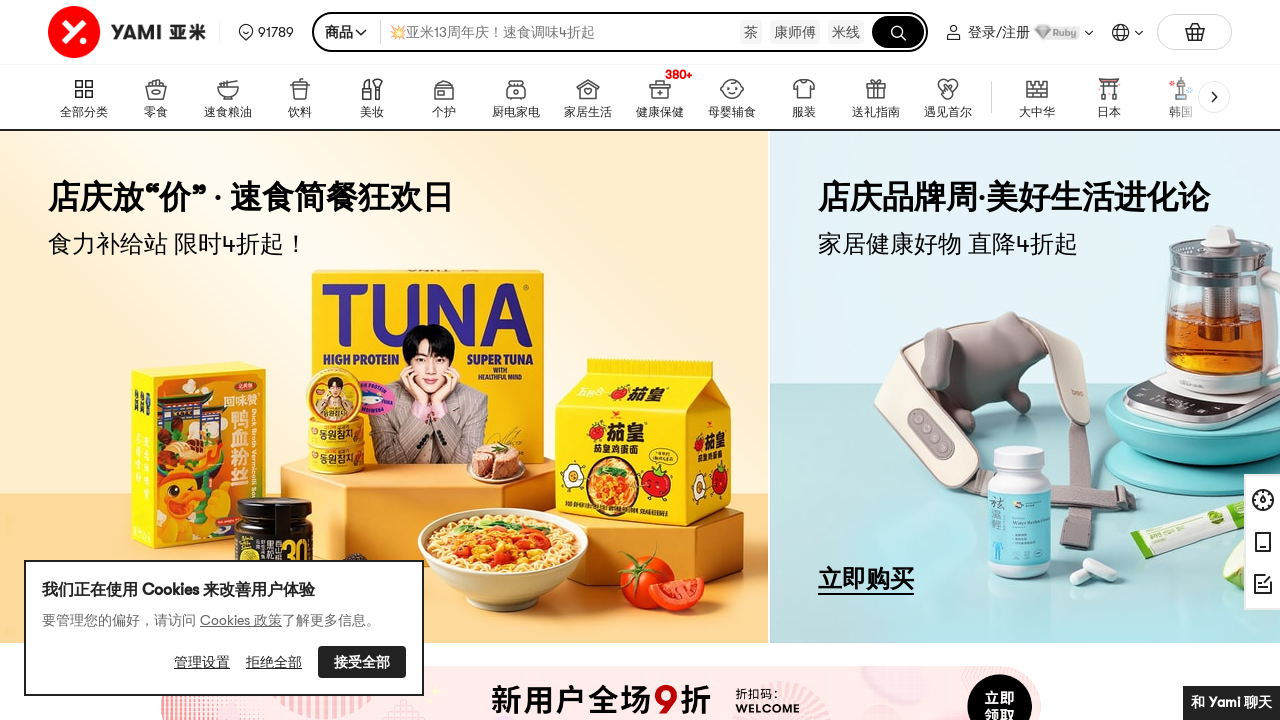